Tests that Playwright scrollIntoView behaves correctly by scrolling to a search input element and verifying scroll positions

Starting URL: http://guinea-pig.webdriver.io

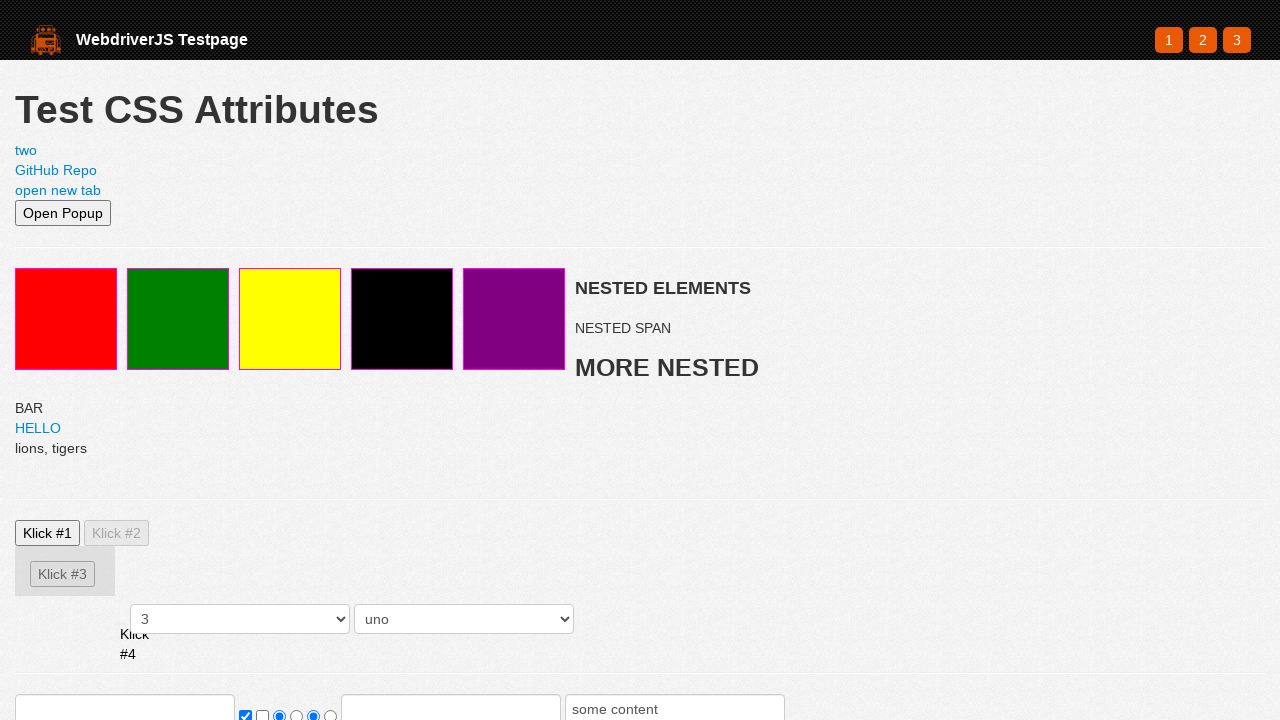

Set viewport size to 500x500
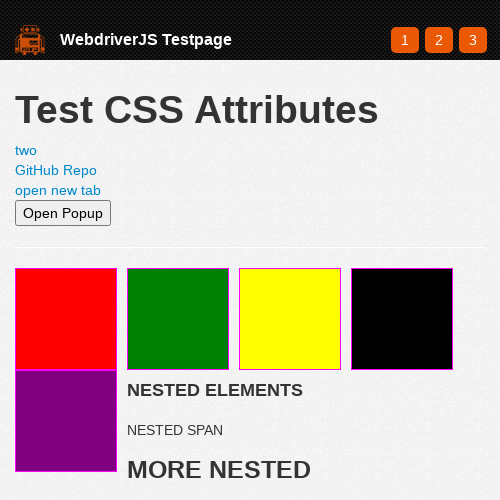

Located search input element
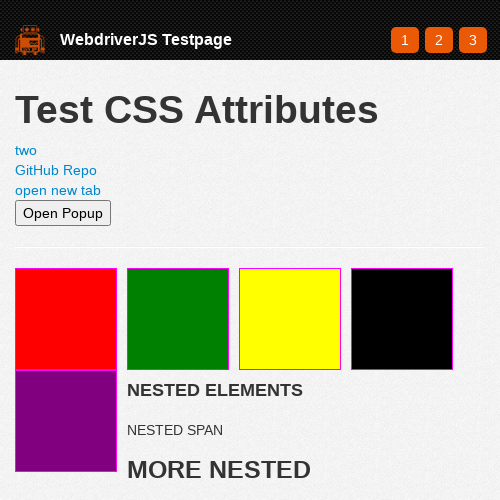

Scrolled search input into view using scrollIntoView
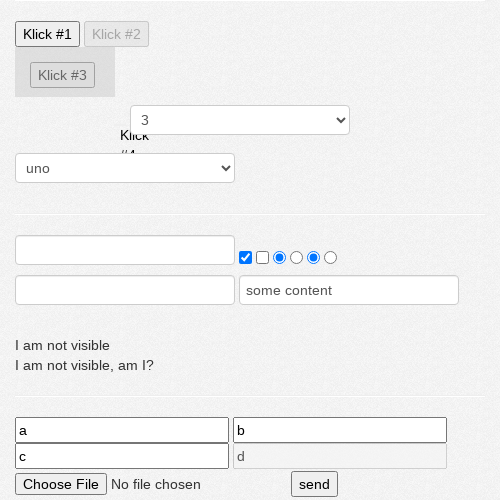

Retrieved vertical scroll position: 601
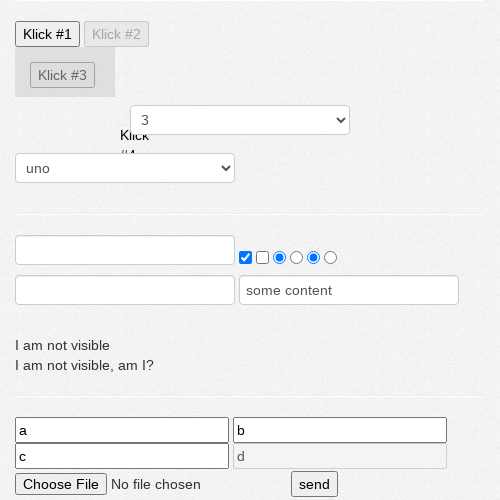

Retrieved horizontal scroll position: 0
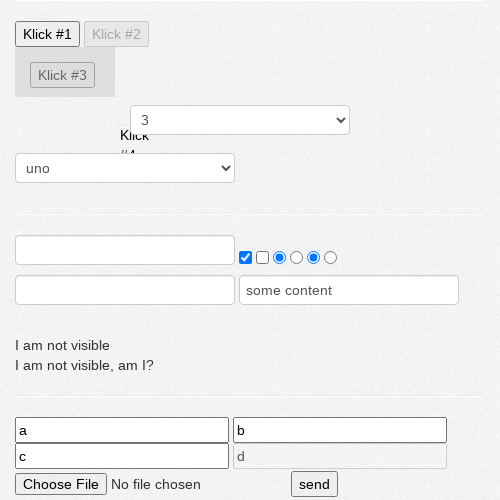

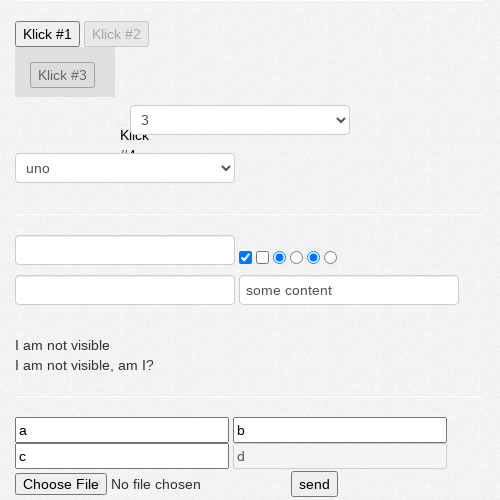